Tests basic browser navigation functionality by navigating to Etsy, then performing back, forward, and refresh operations

Starting URL: https://www.etsy.com

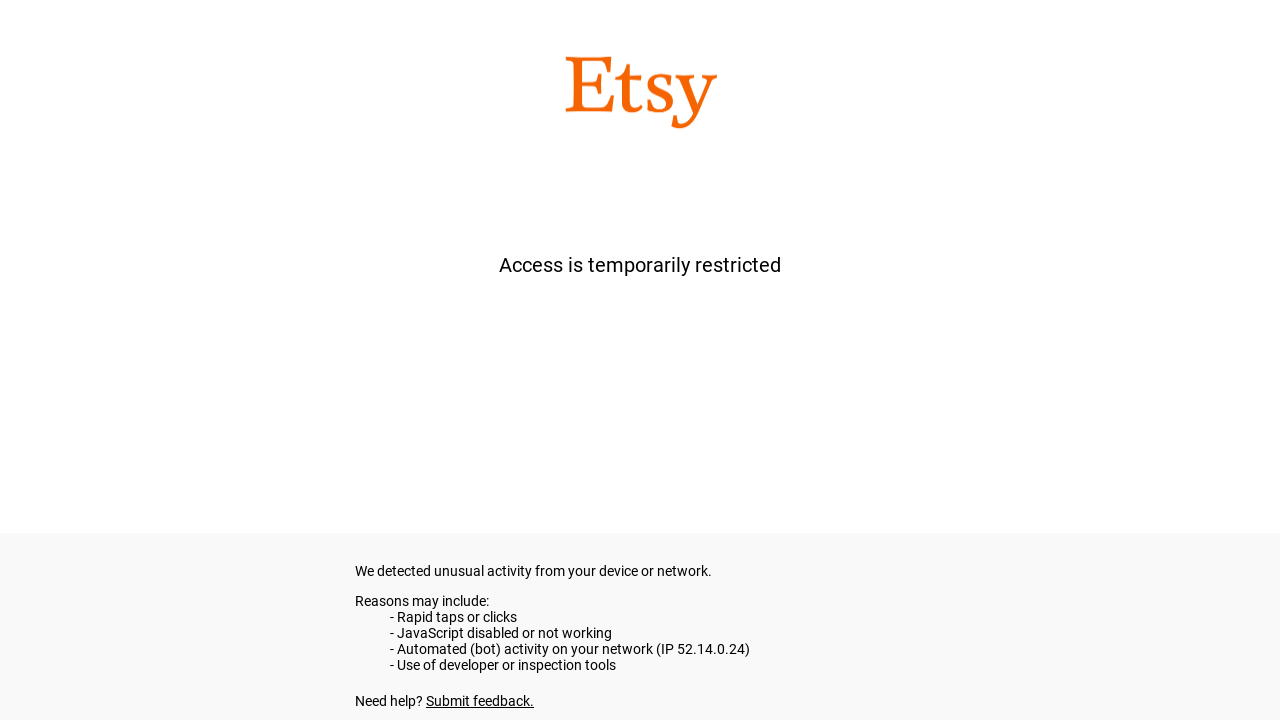

Navigated to Etsy homepage
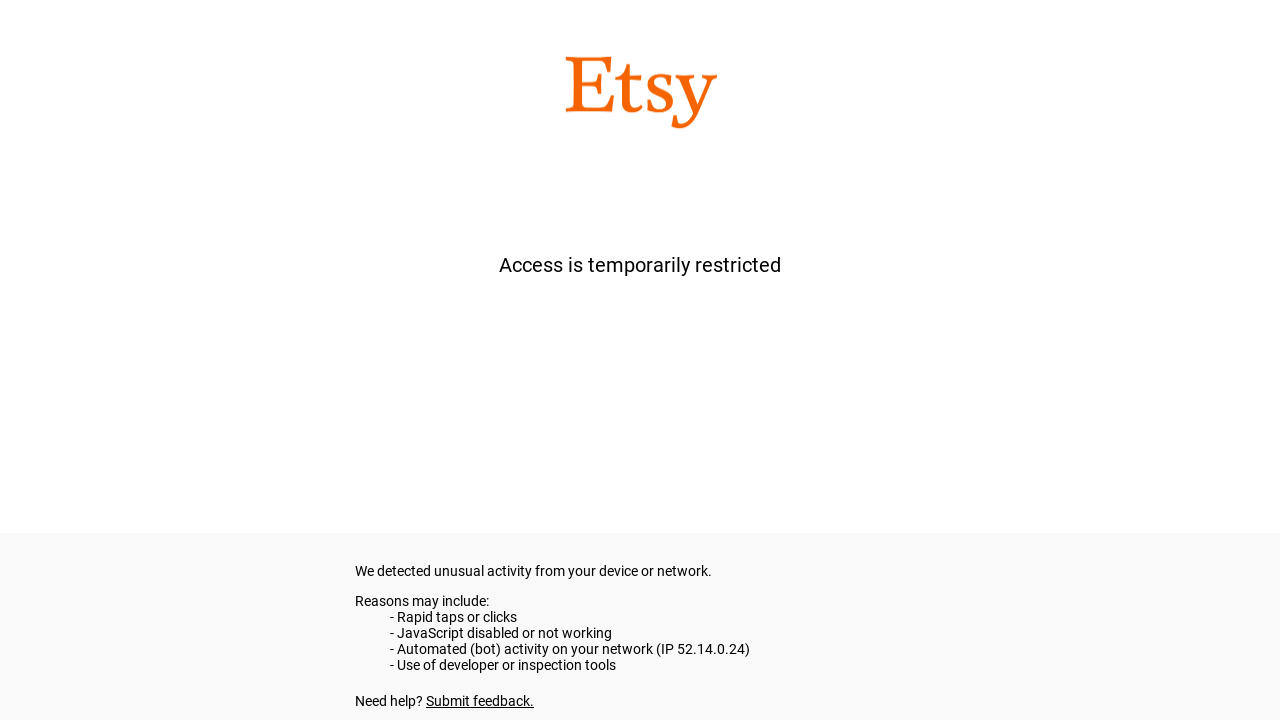

Navigated back using browser back button
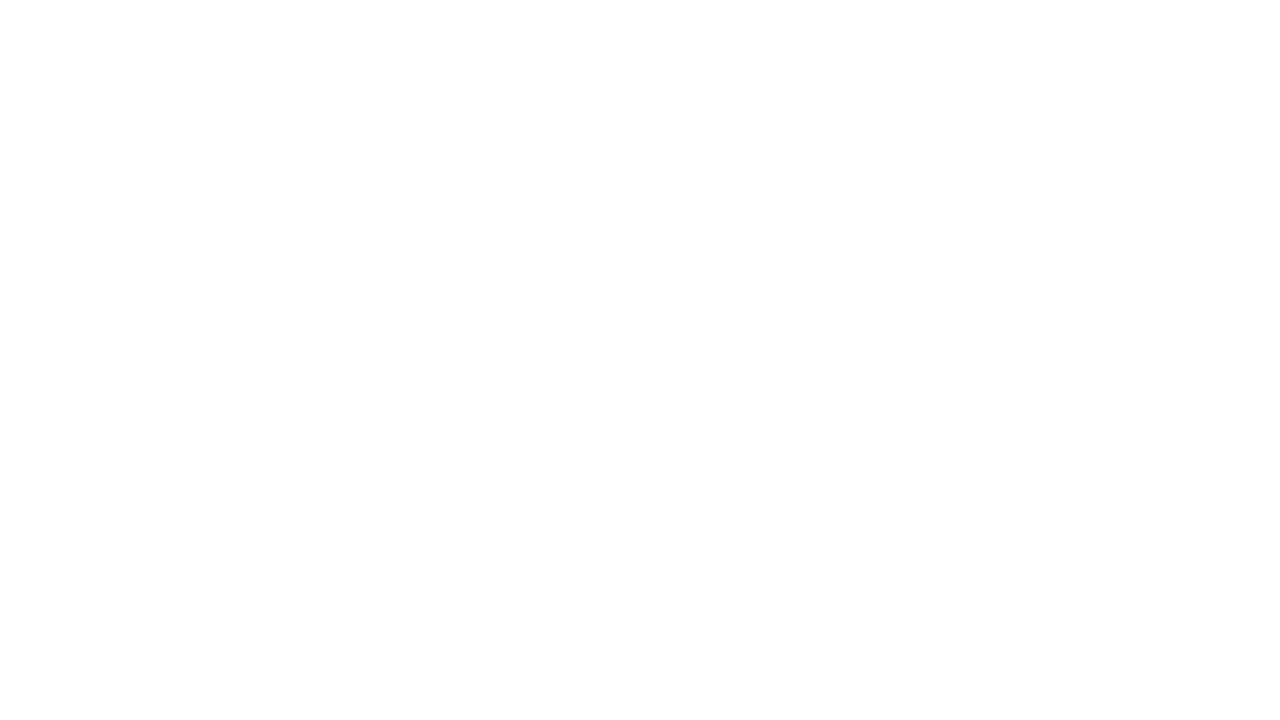

Navigated forward using browser forward button
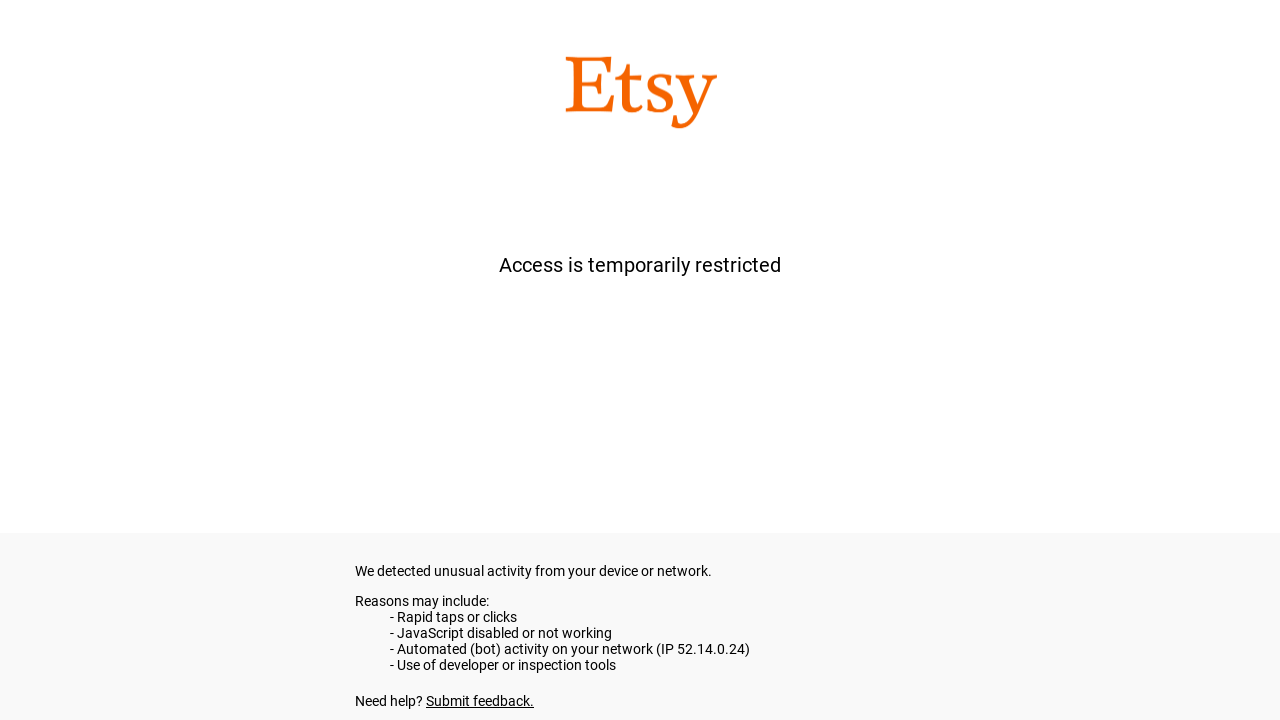

Refreshed the page
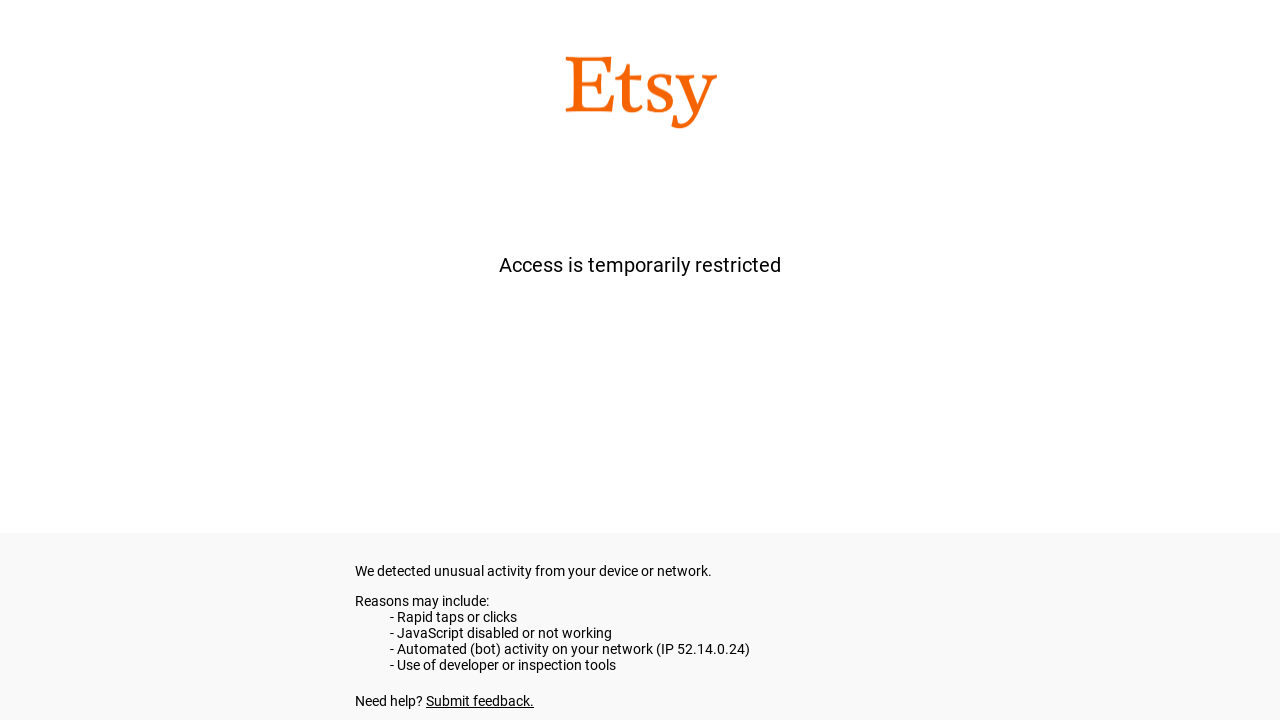

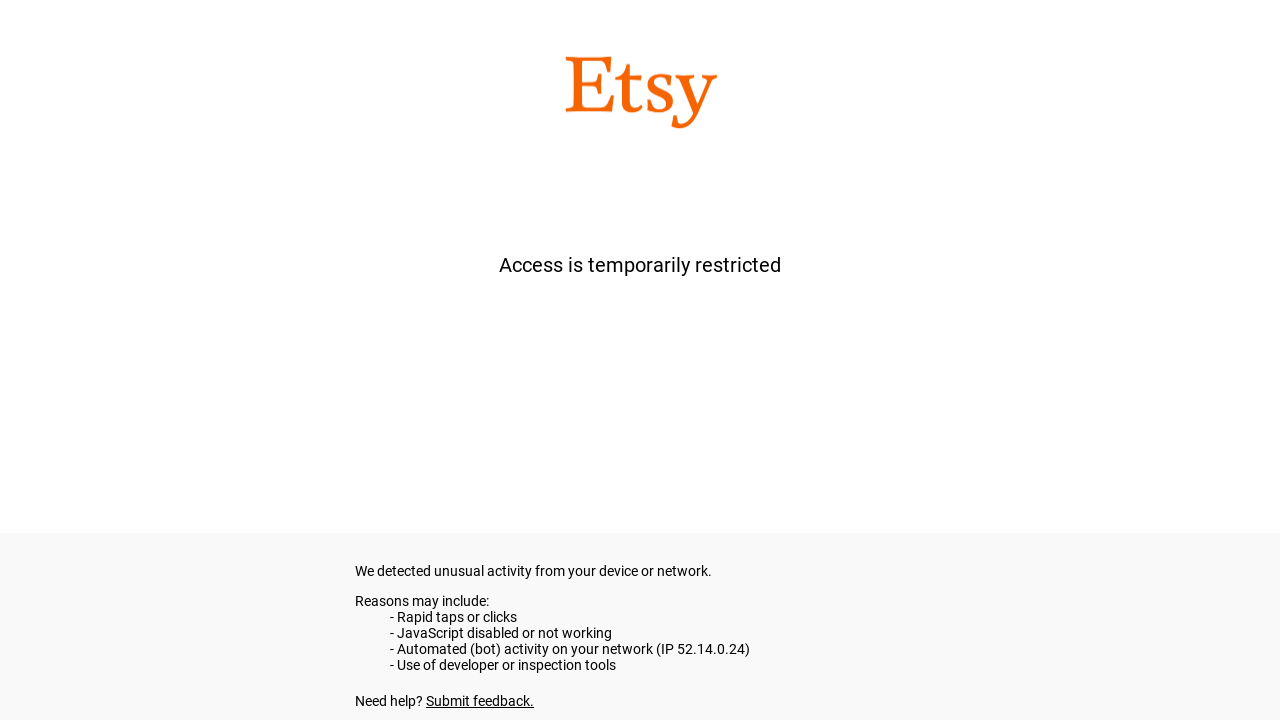